Tests the food store application by clicking on the food store icon, entering a city name in the search box, and clicking the search button to find food stores in that city.

Starting URL: https://foodstore-1.web.app/login

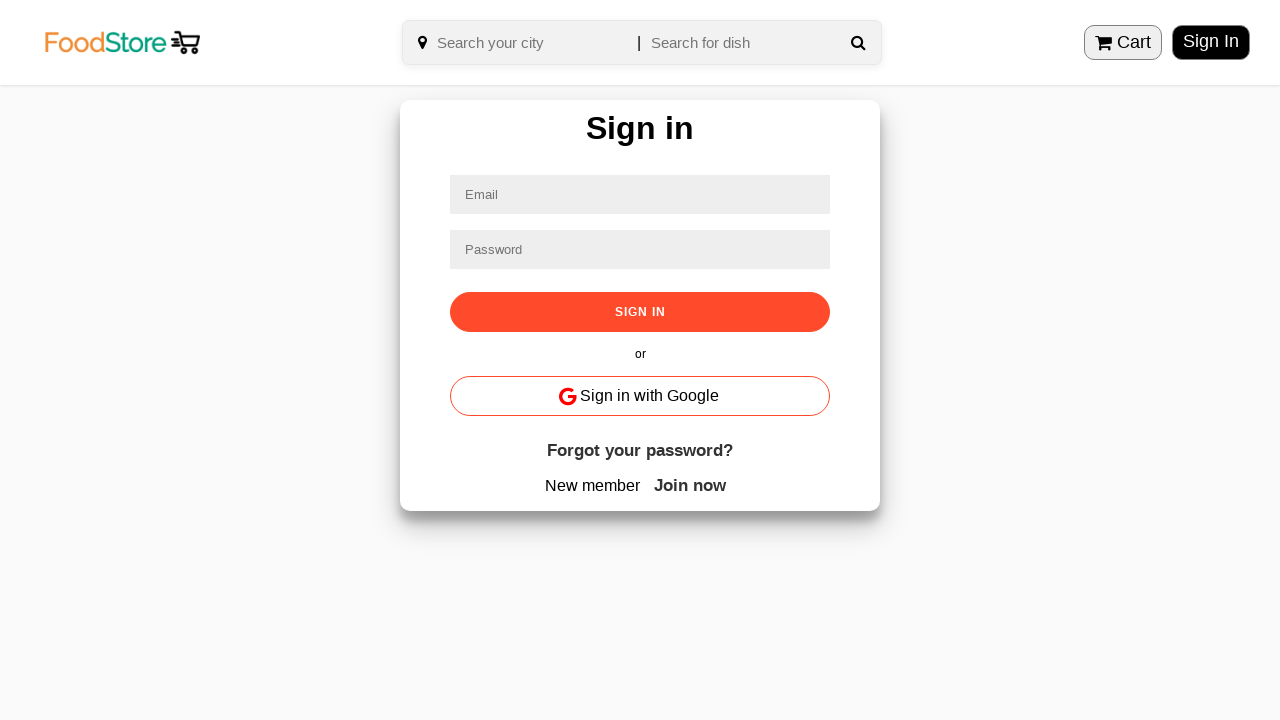

Clicked on food store icon at (115, 42) on .title > img
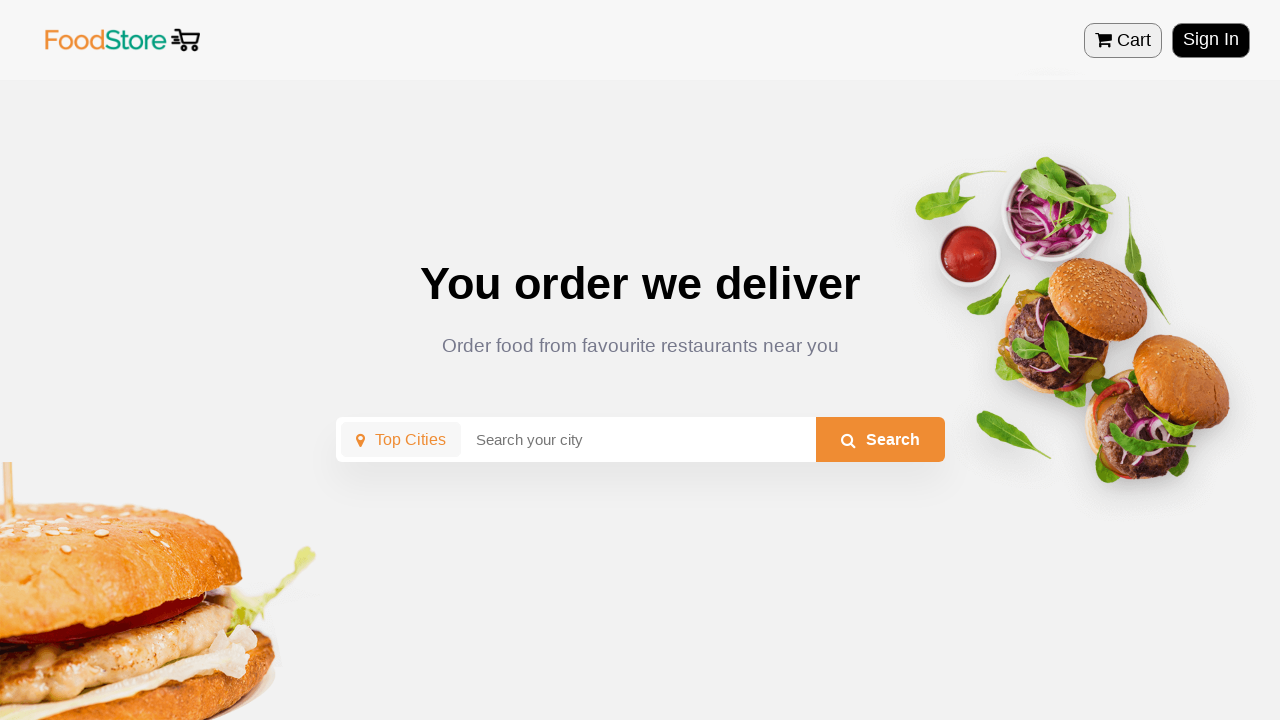

Entered 'mumbai' in the city search box on .cityInput
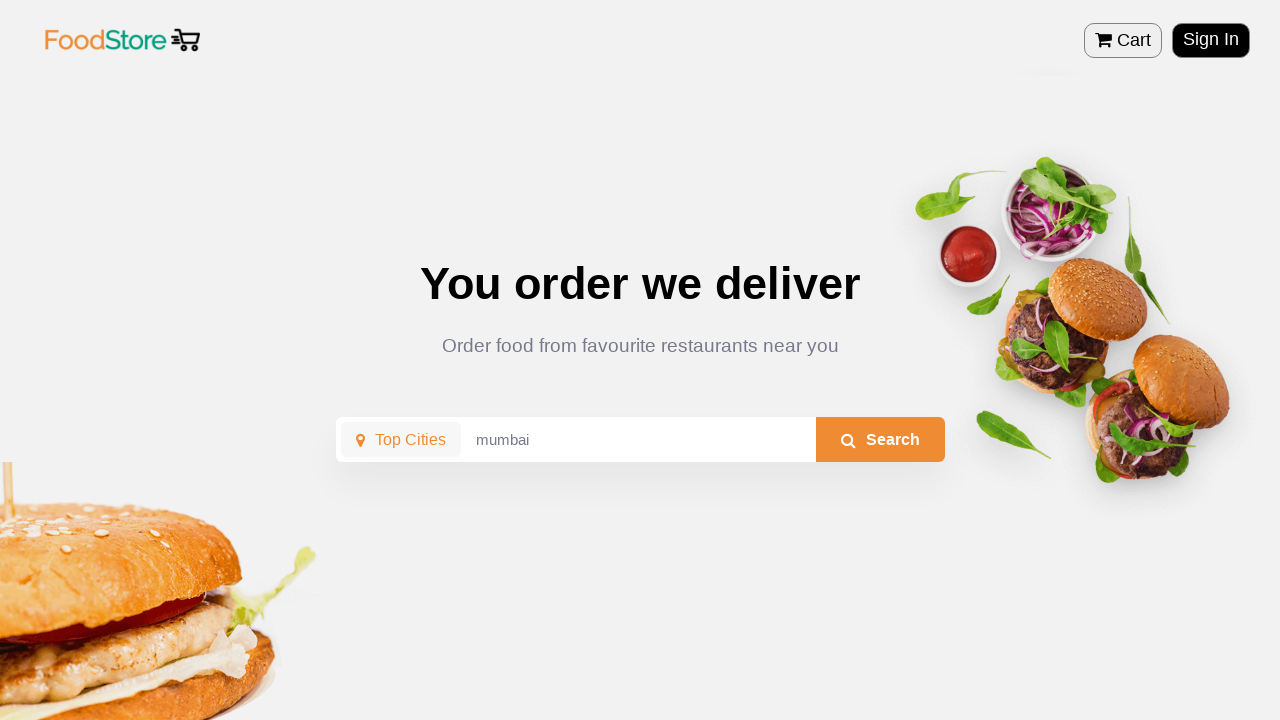

Clicked the search button to find food stores in mumbai at (880, 440) on #citySearchbtn
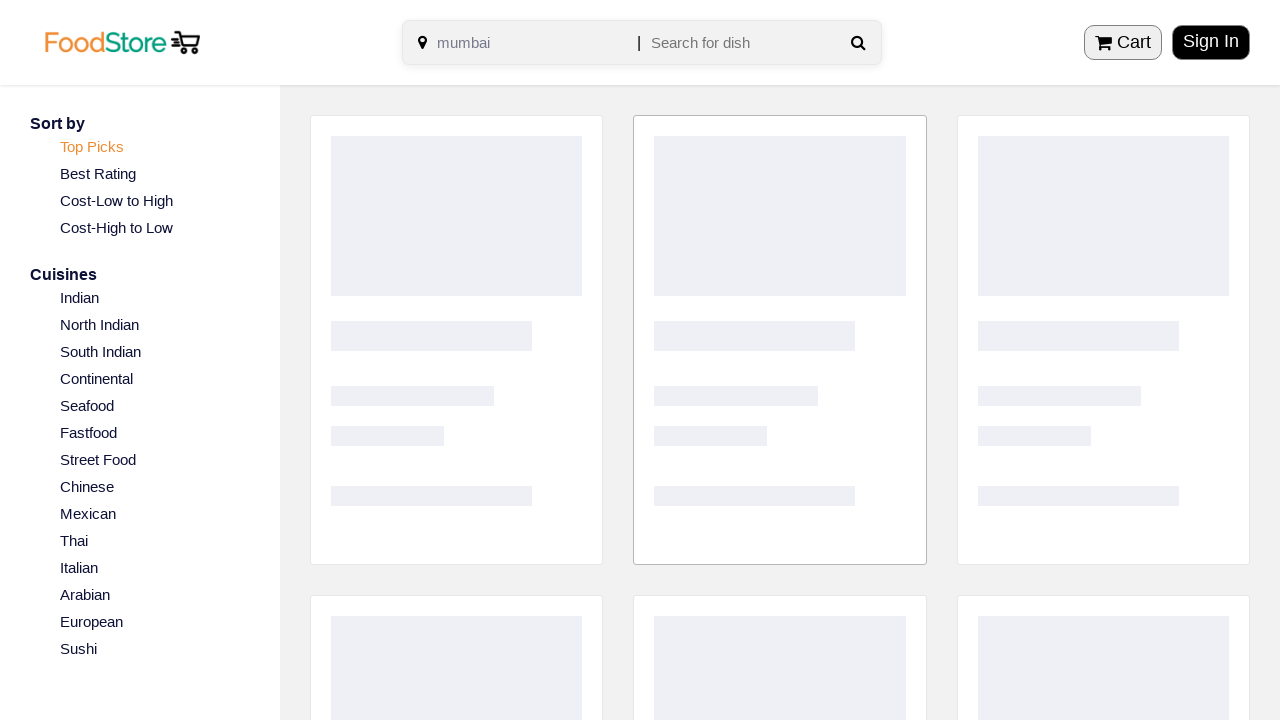

Waited for search results to load
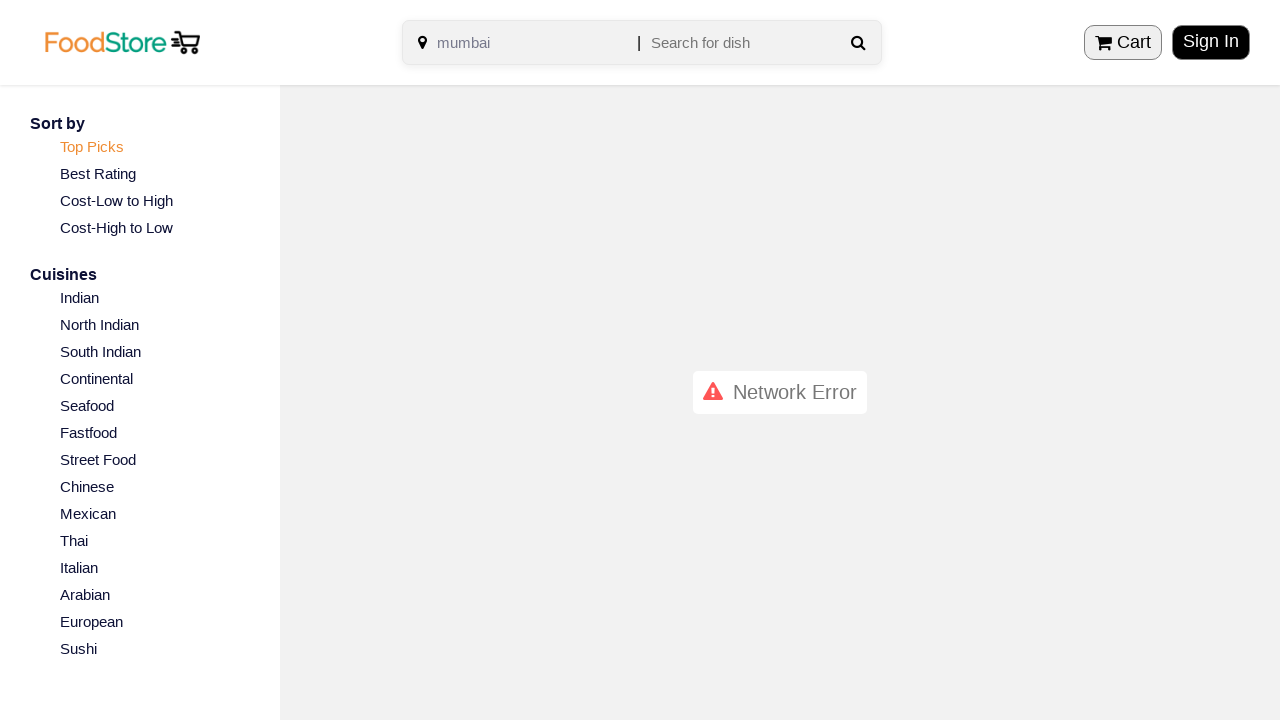

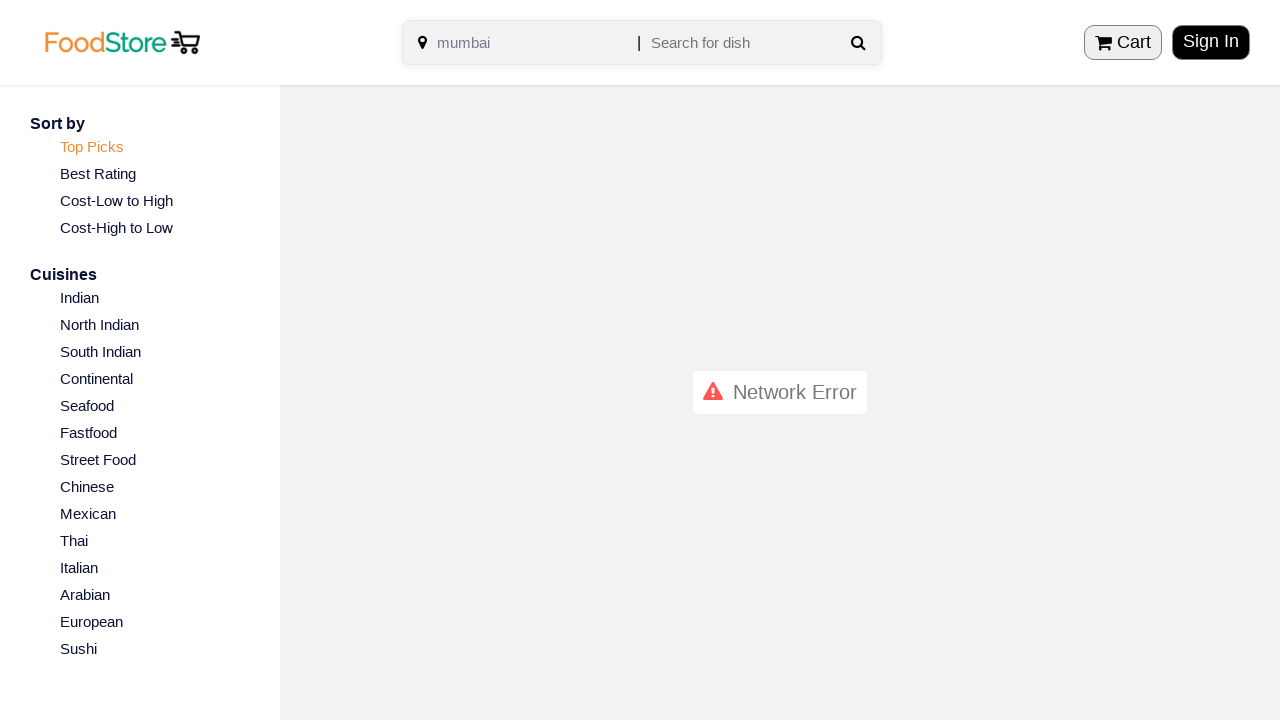